Navigates to a page with many elements and highlights a specific element by changing its border style temporarily to verify element selection.

Starting URL: http://the-internet.herokuapp.com/large

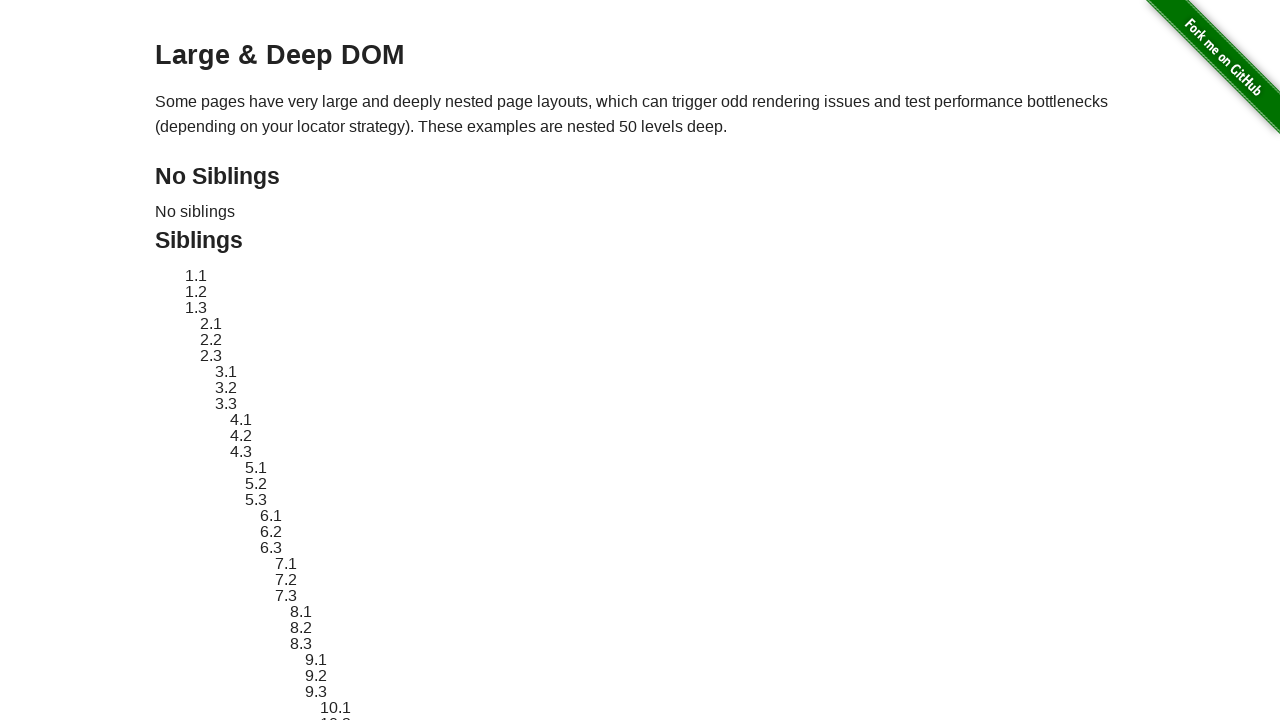

Navigated to the-internet.herokuapp.com/large page
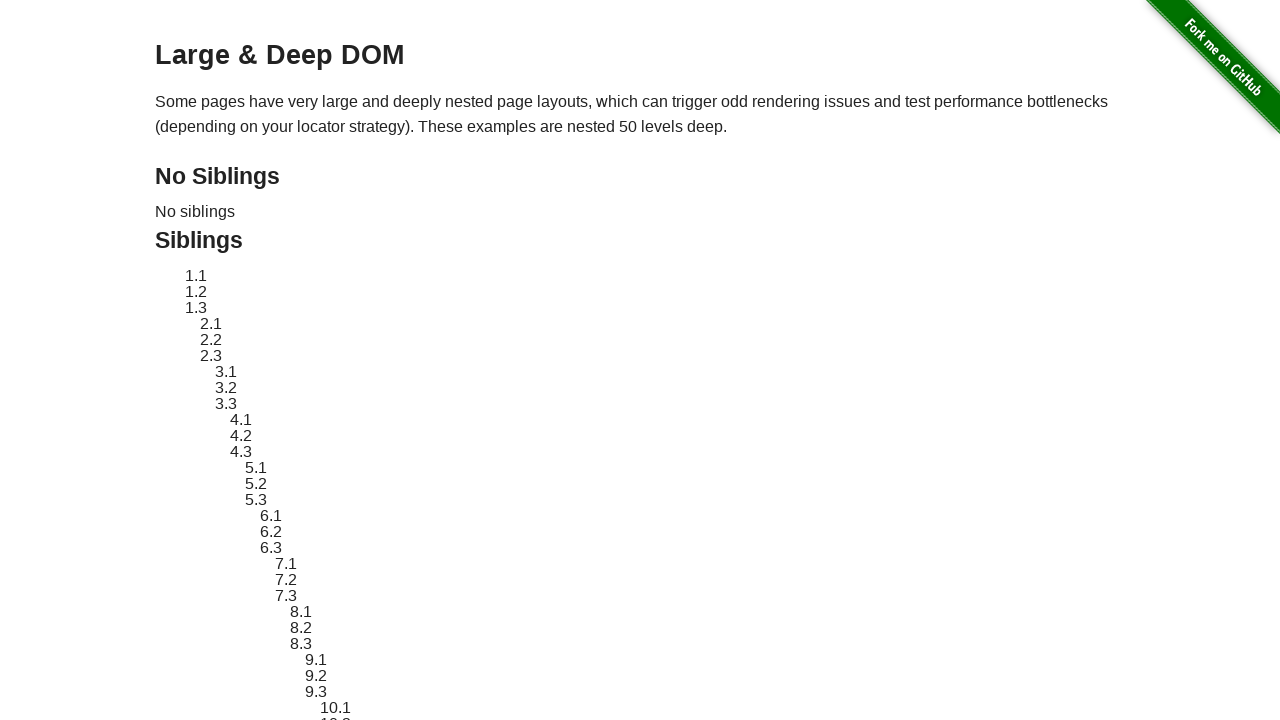

Located element with ID 'sibling-2.3'
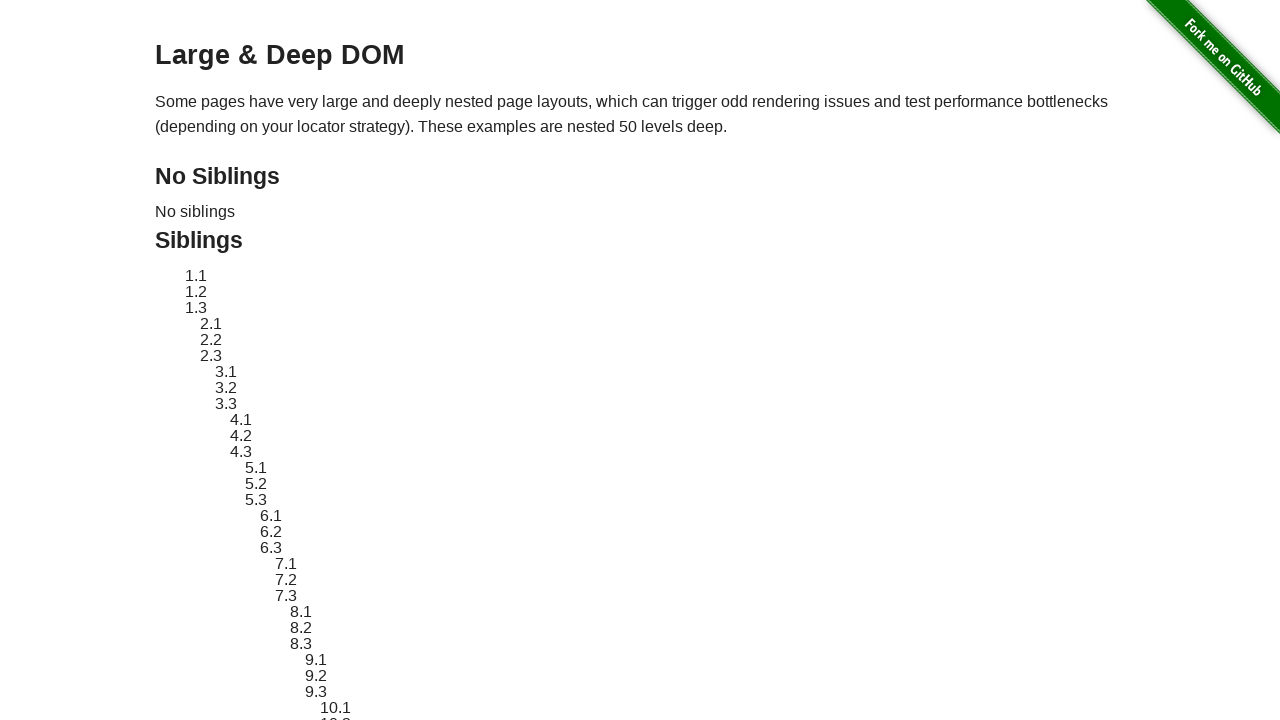

Element became visible
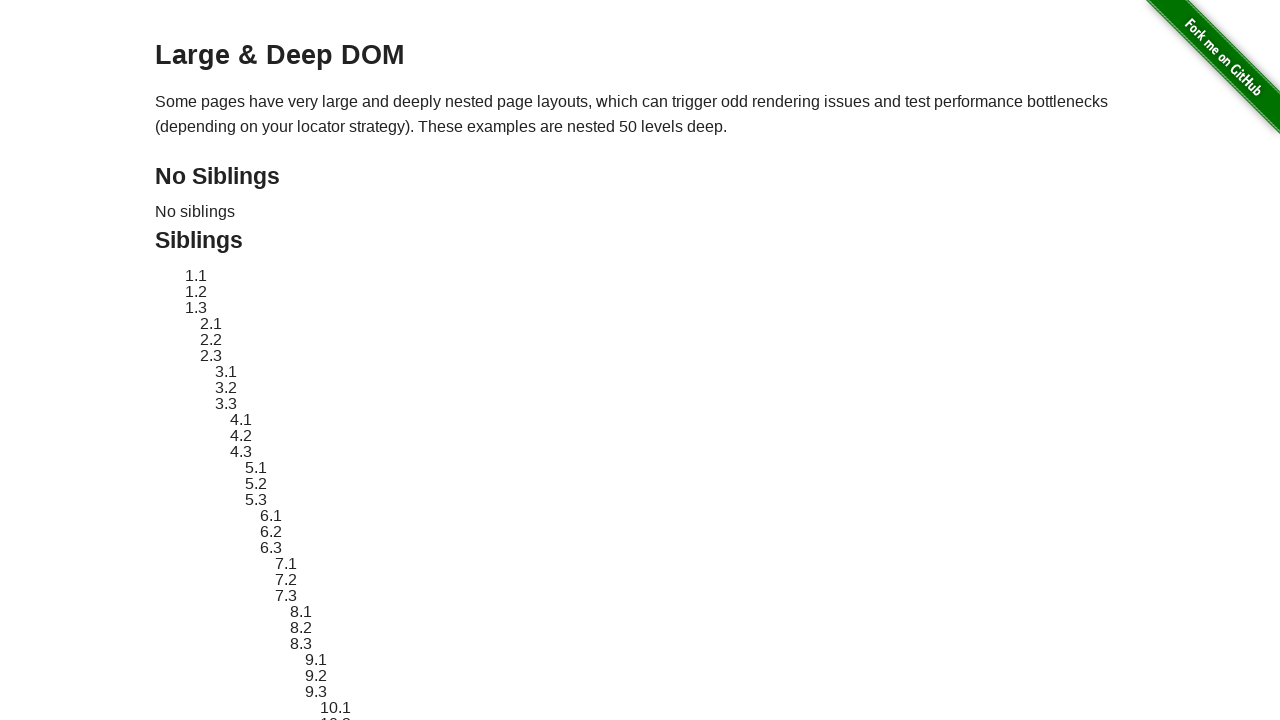

Stored original element style attribute
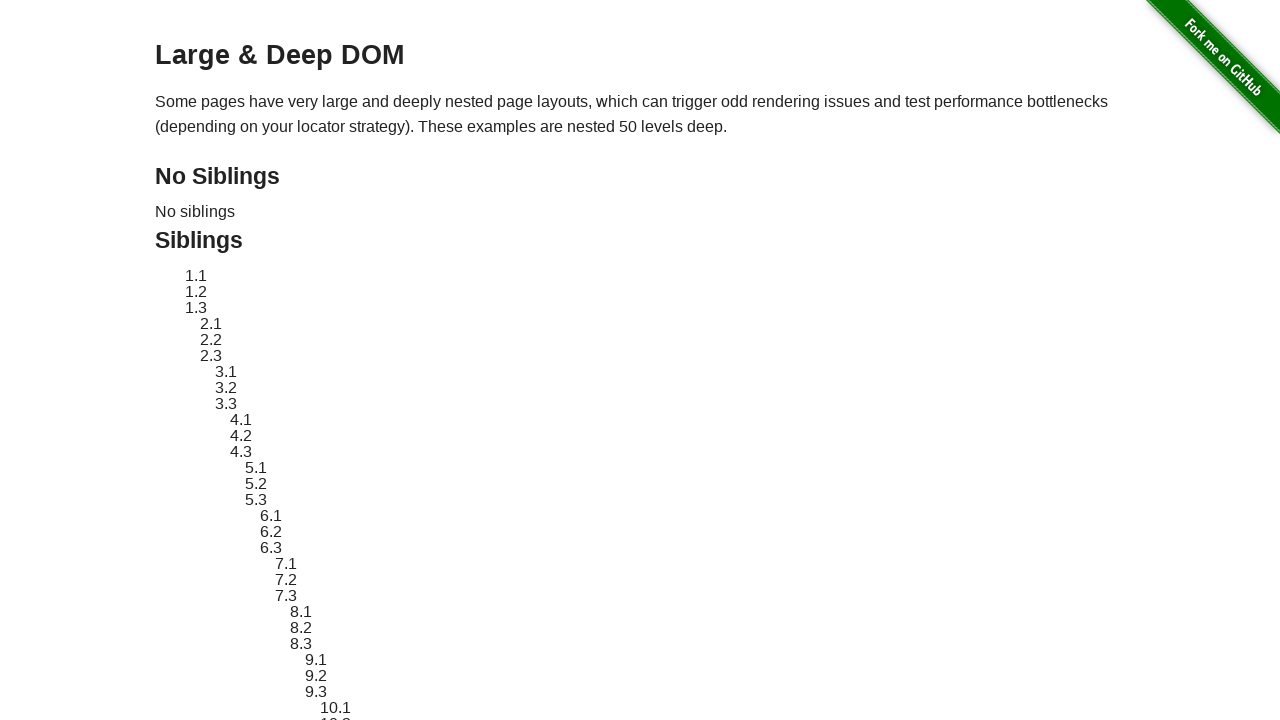

Applied red dashed border highlight to element
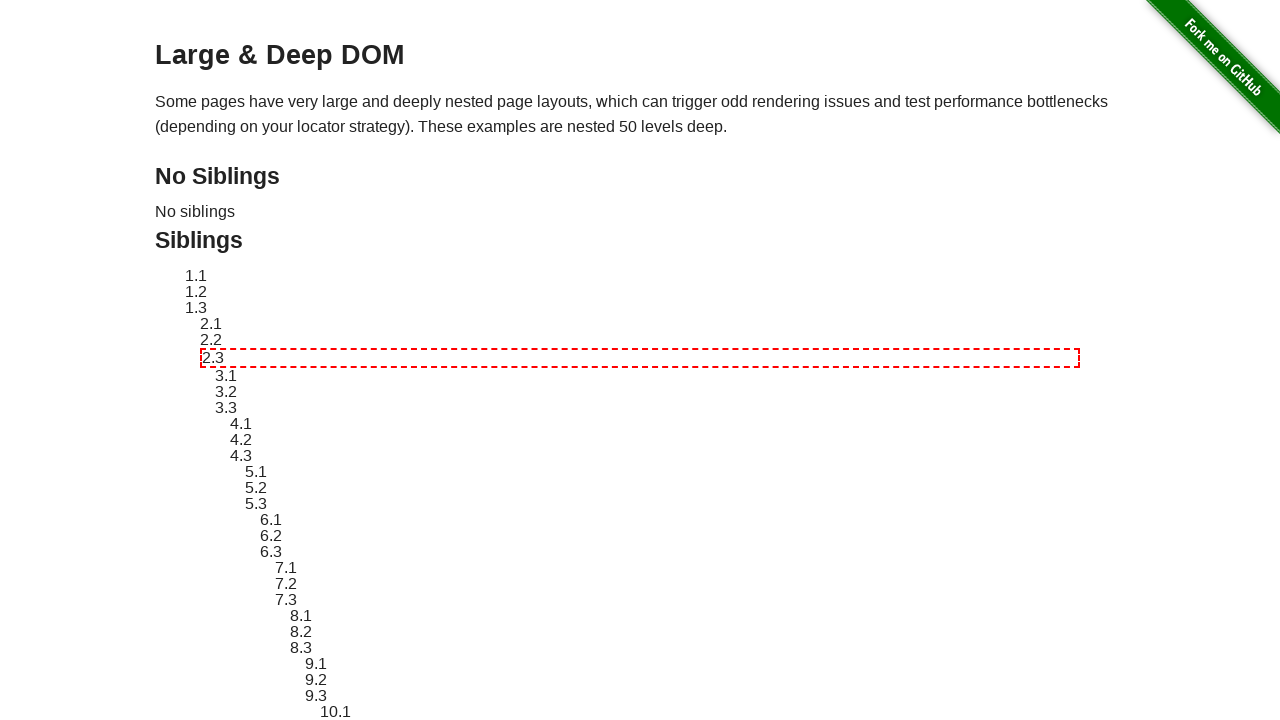

Waited 3 seconds to observe the highlight effect
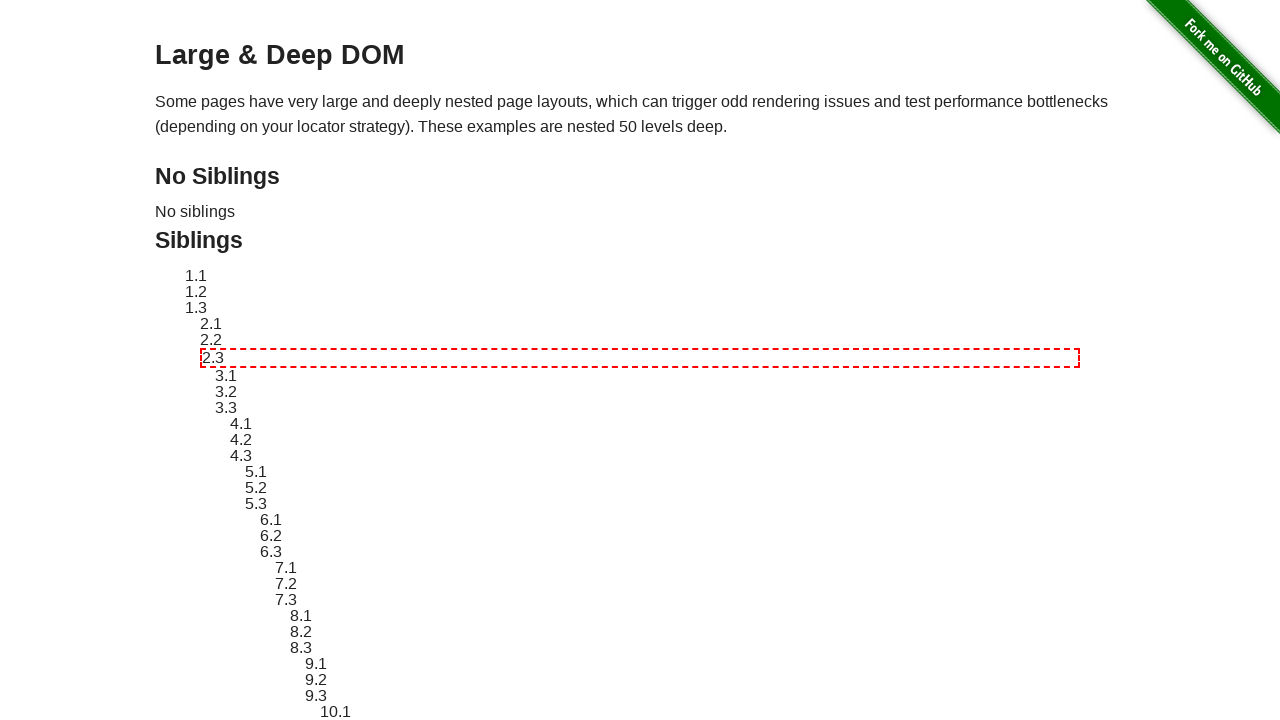

Reverted element style back to original
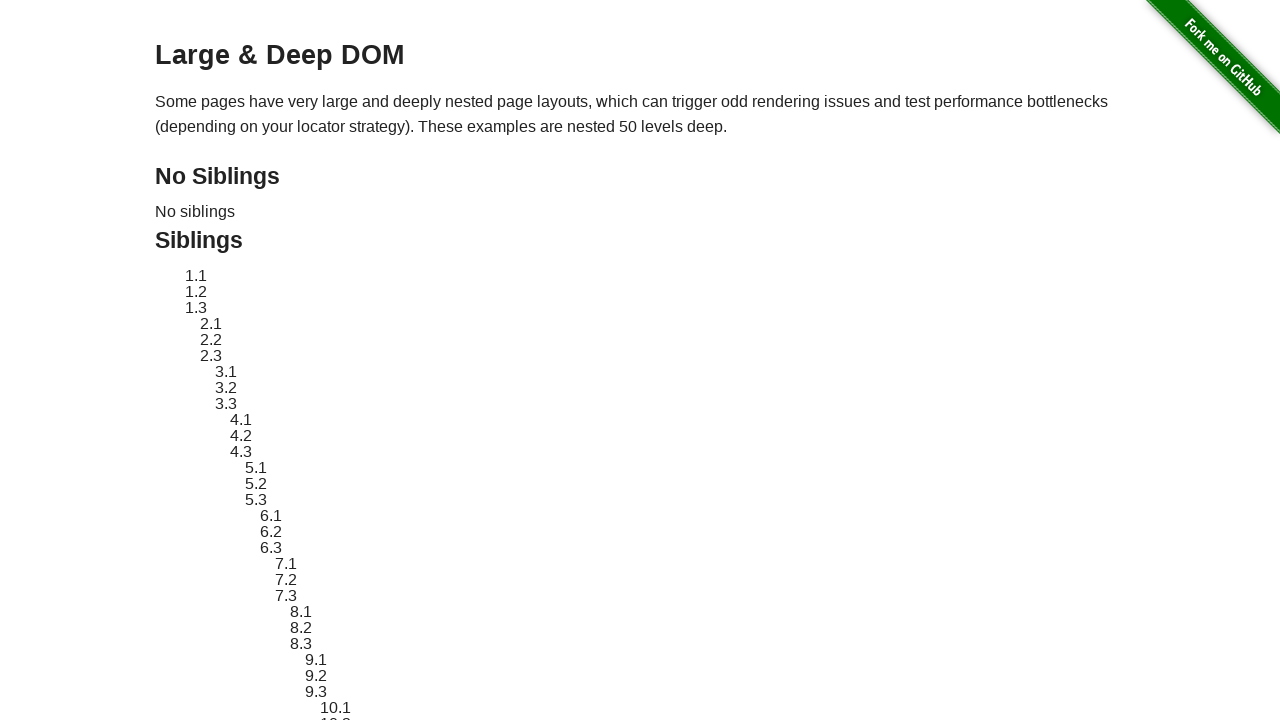

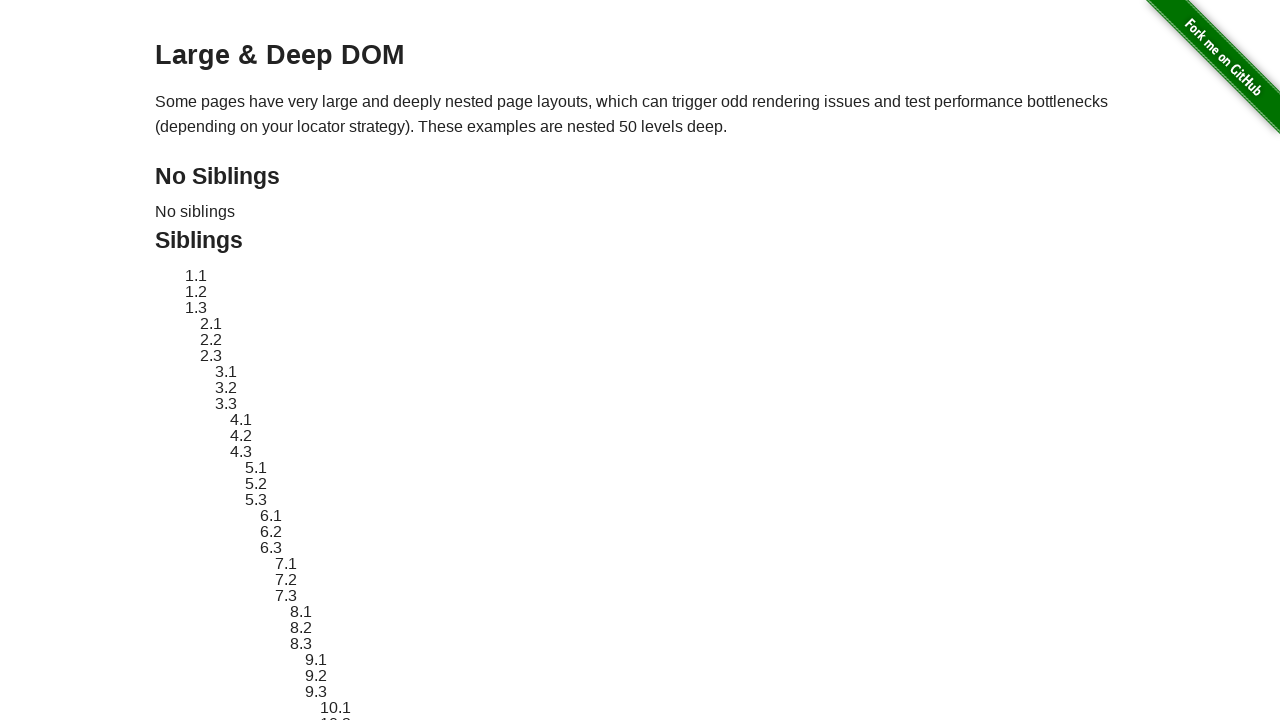